Tests right-click context menu functionality by performing a right-click on a designated area, verifying the alert message, then clicking a link to open a new window and verifying the page content.

Starting URL: https://the-internet.herokuapp.com/context_menu

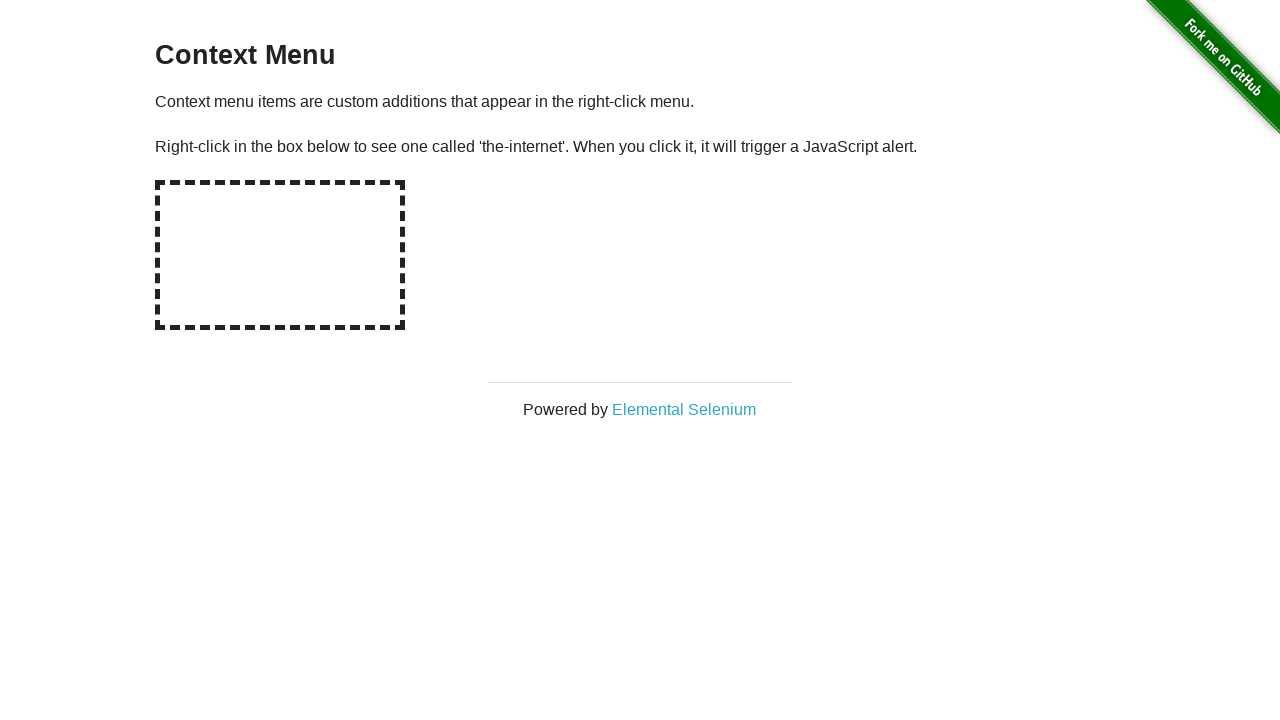

Right-clicked on hot-spot area to trigger context menu at (280, 255) on #hot-spot
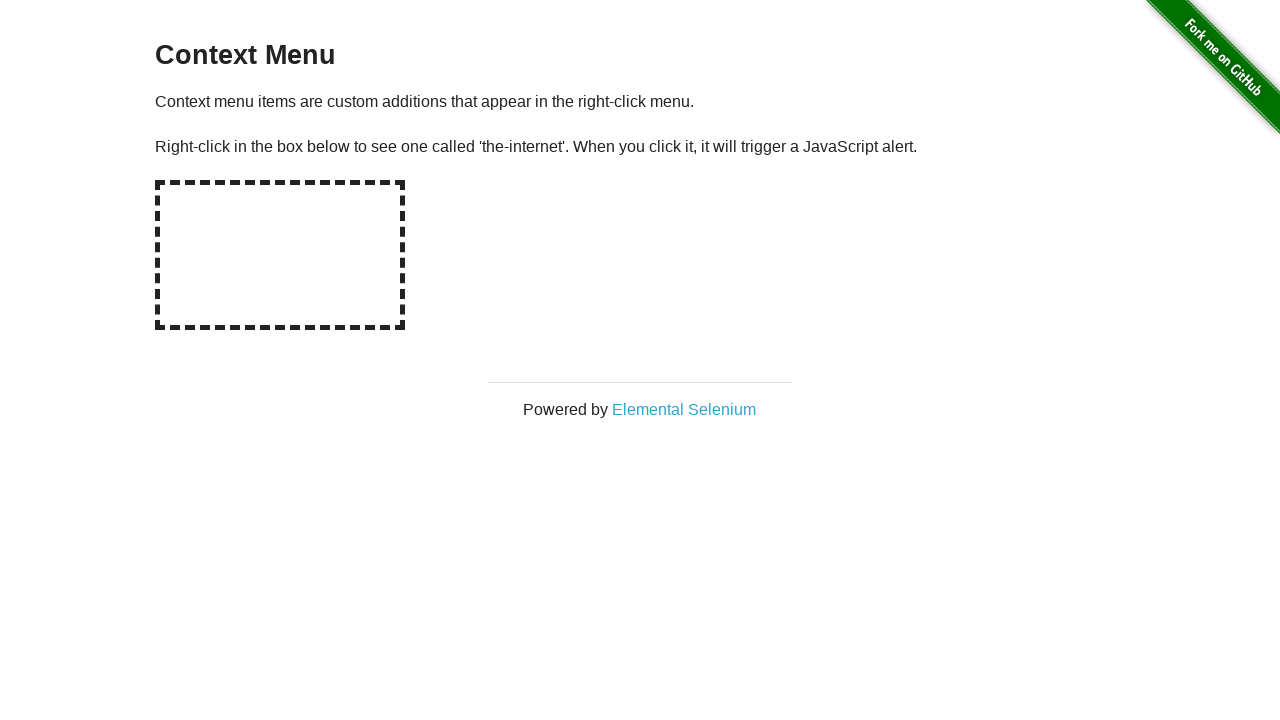

Set up dialog handler to capture and accept alert message
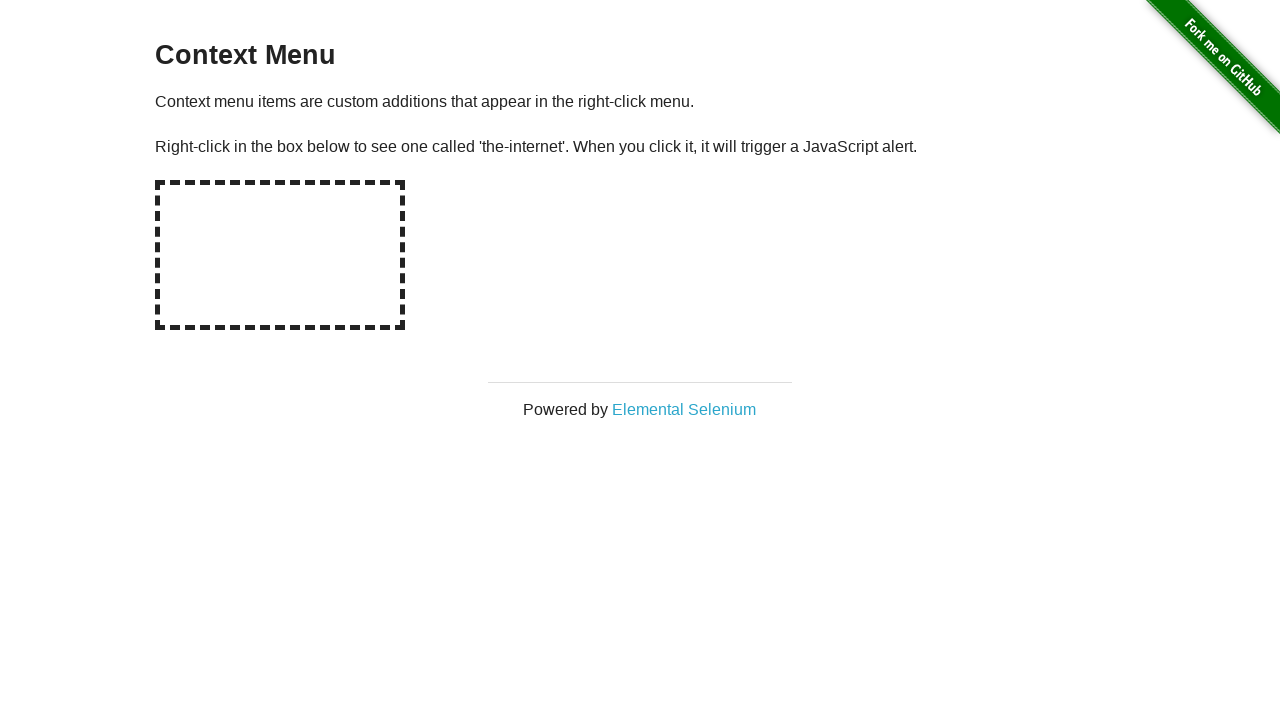

Right-clicked on hot-spot area again to trigger context menu with handler active at (280, 255) on #hot-spot
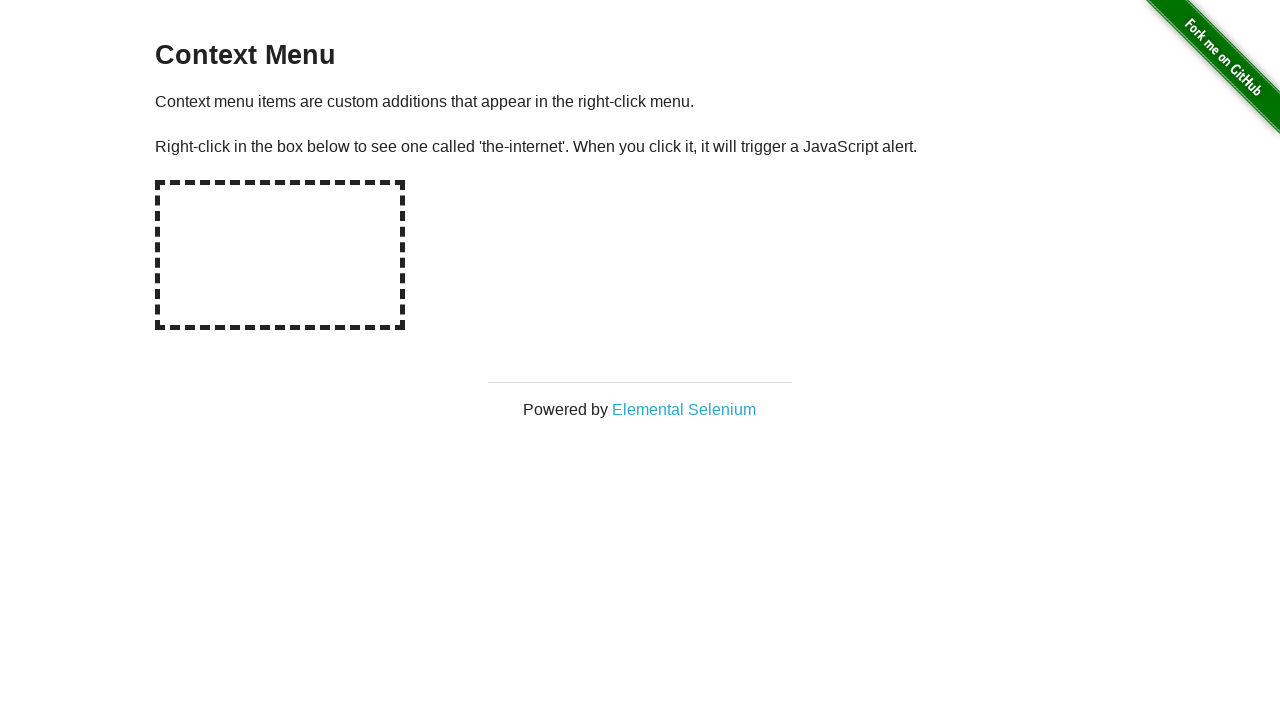

Waited 500ms for dialog to be handled
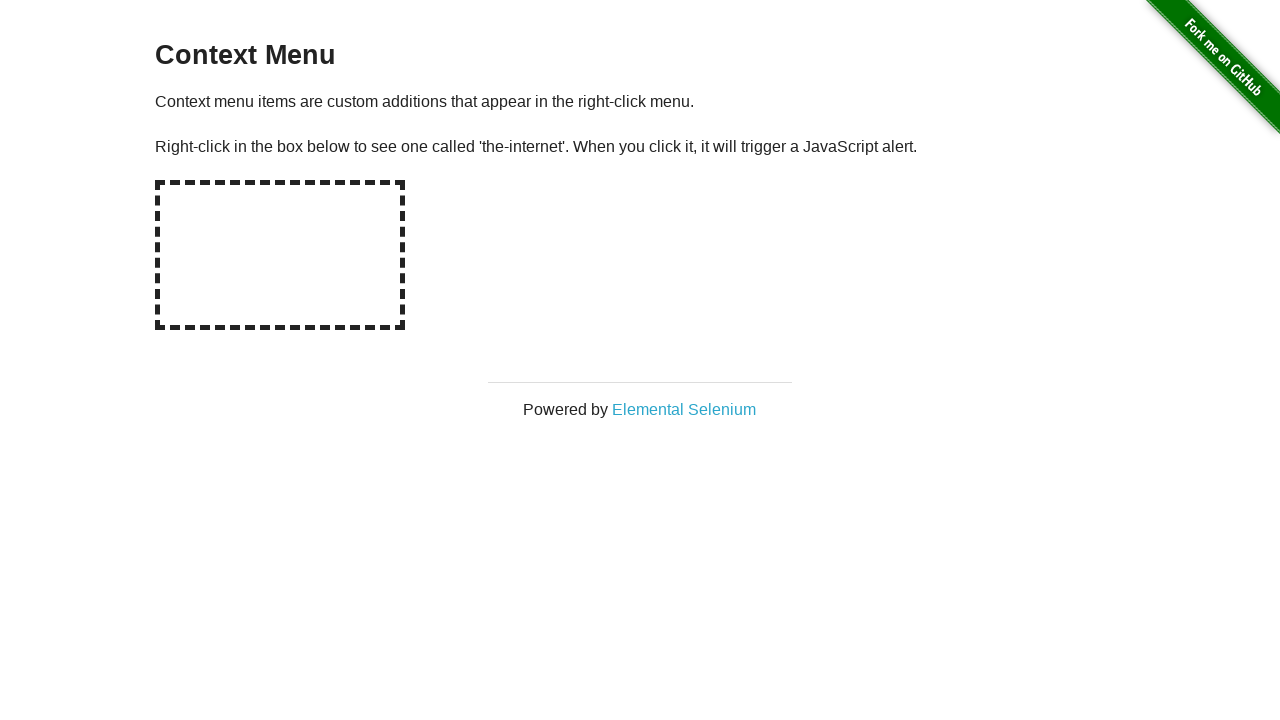

Clicked on 'Elemental Selenium' link to open new window at (684, 409) on xpath=//*[text()='Elemental Selenium']
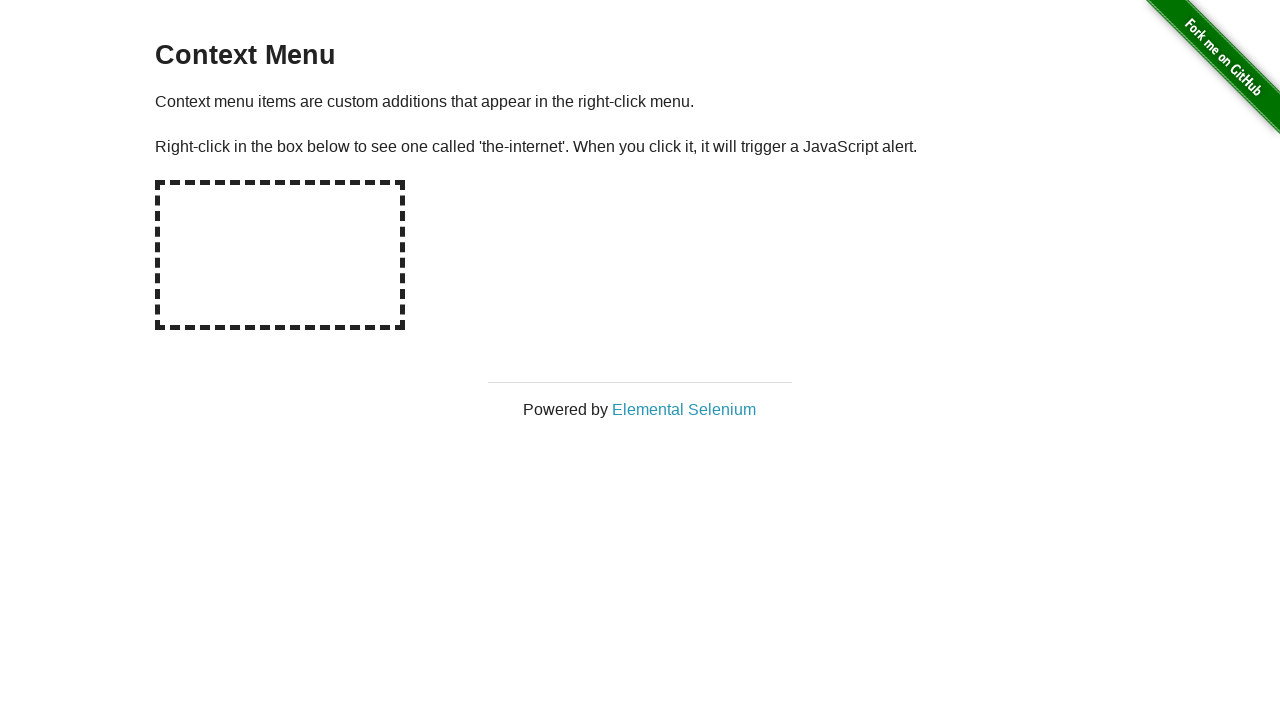

Switched to new page and waited for load state
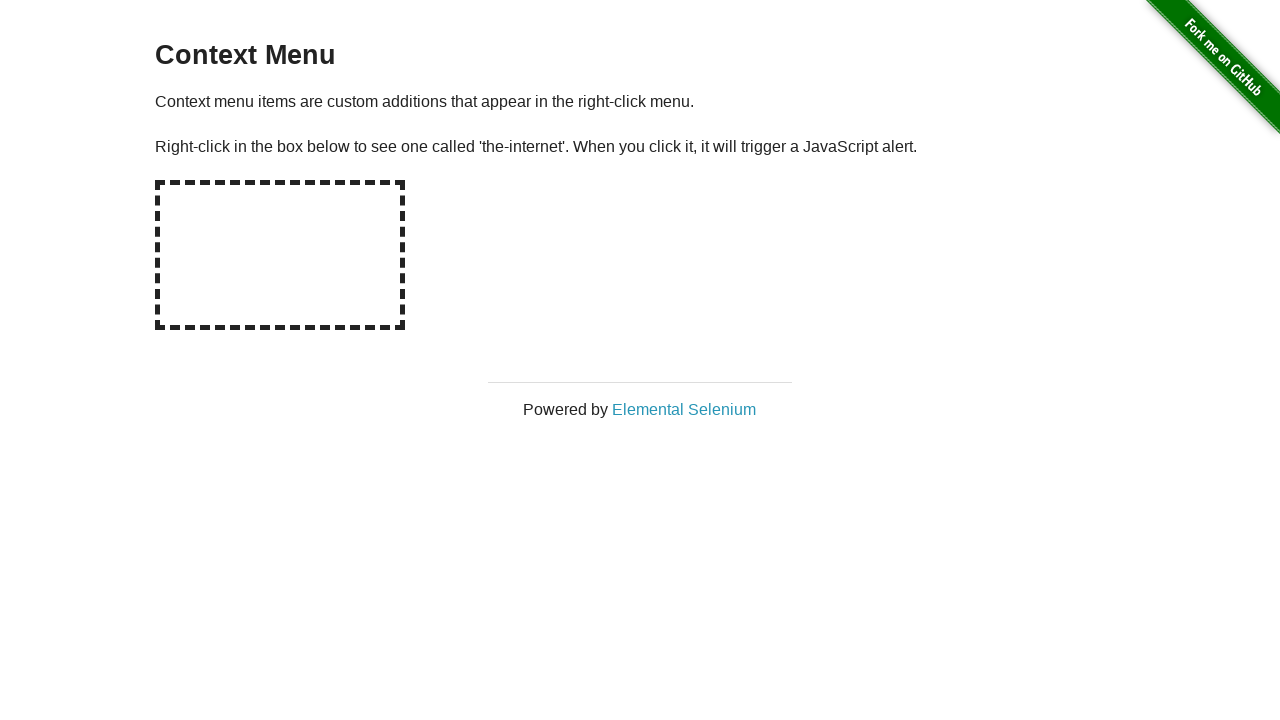

Verified h1 element is present on new page
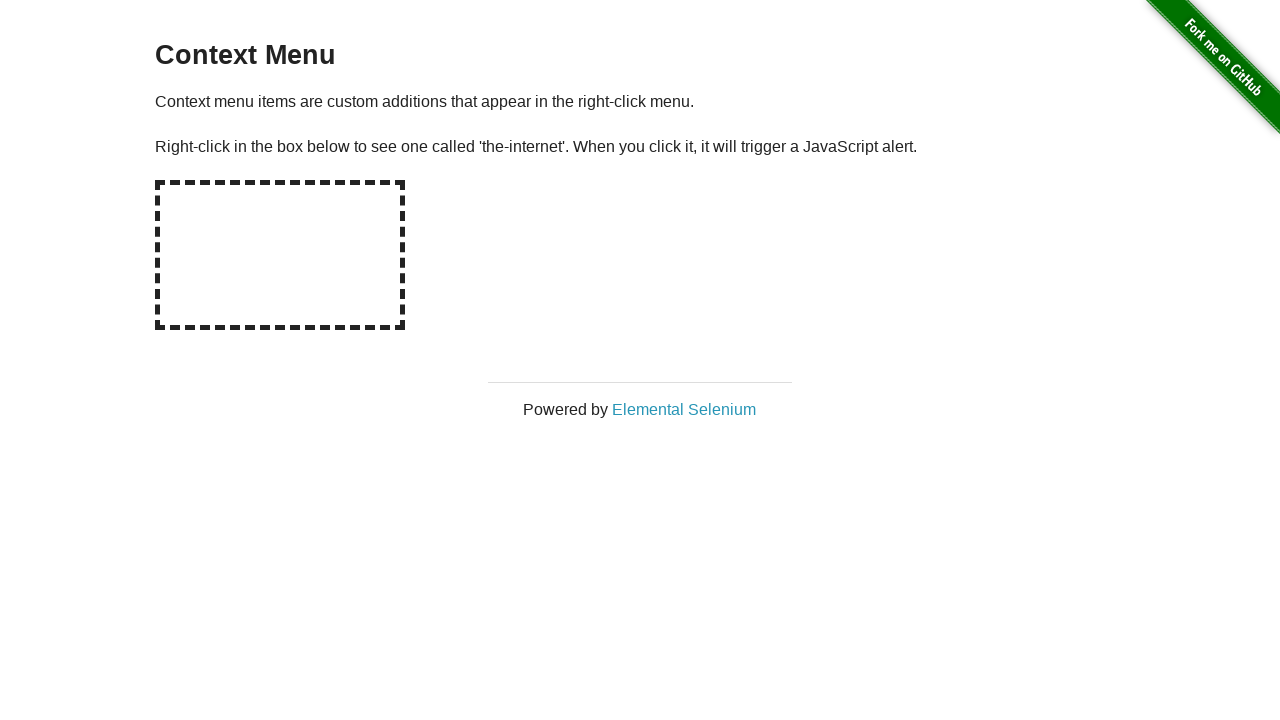

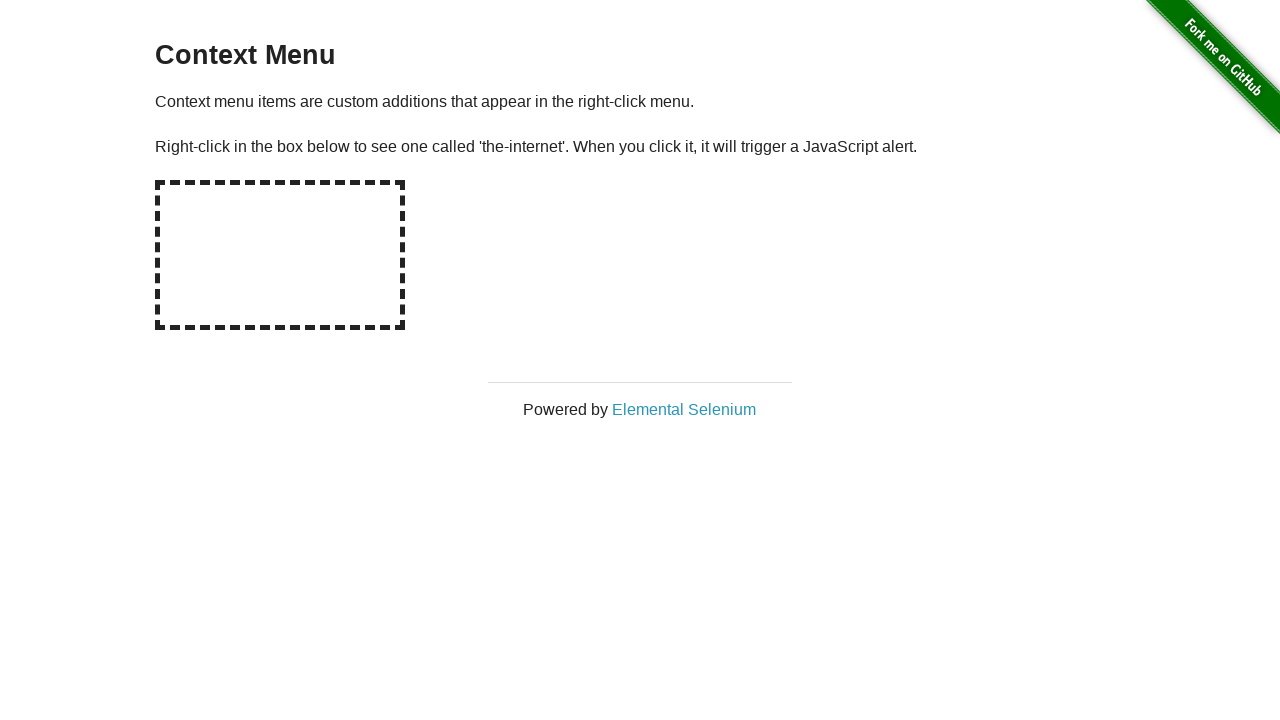